Tests range slider keyboard navigation using arrow keys to move the slider right and left

Starting URL: https://bonigarcia.dev/selenium-webdriver-java/web-form.html

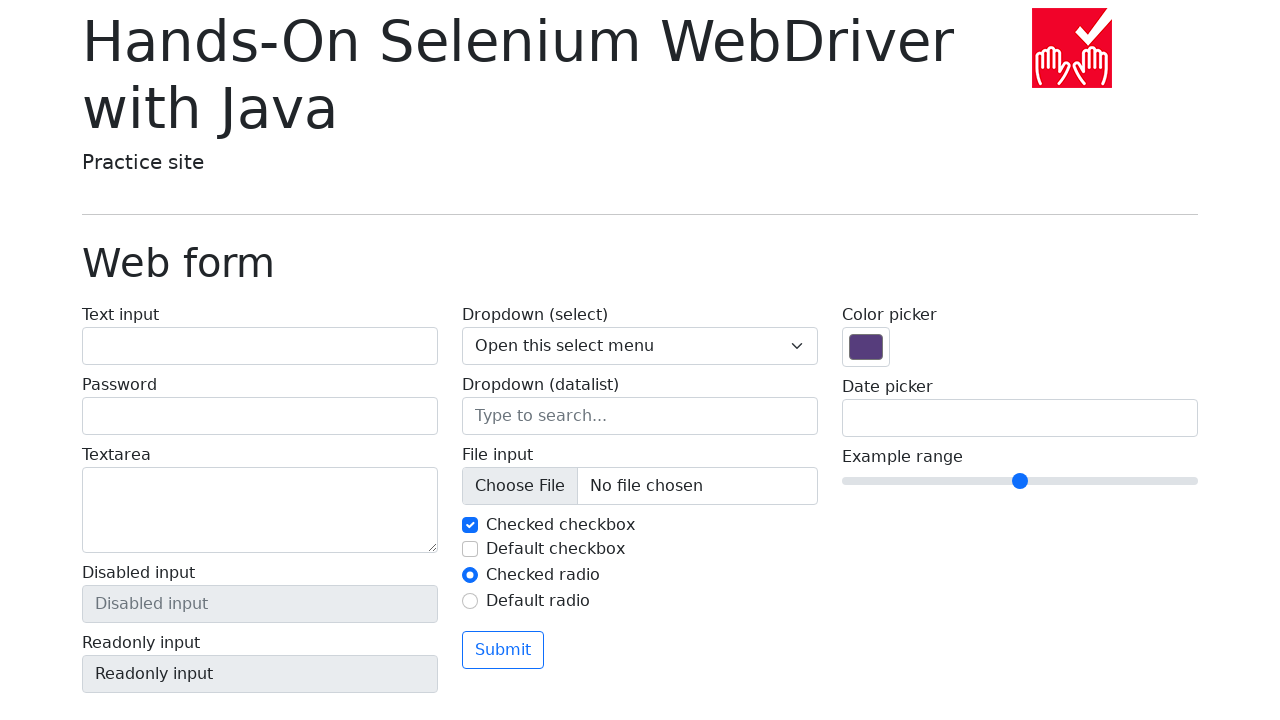

Navigated to web form page
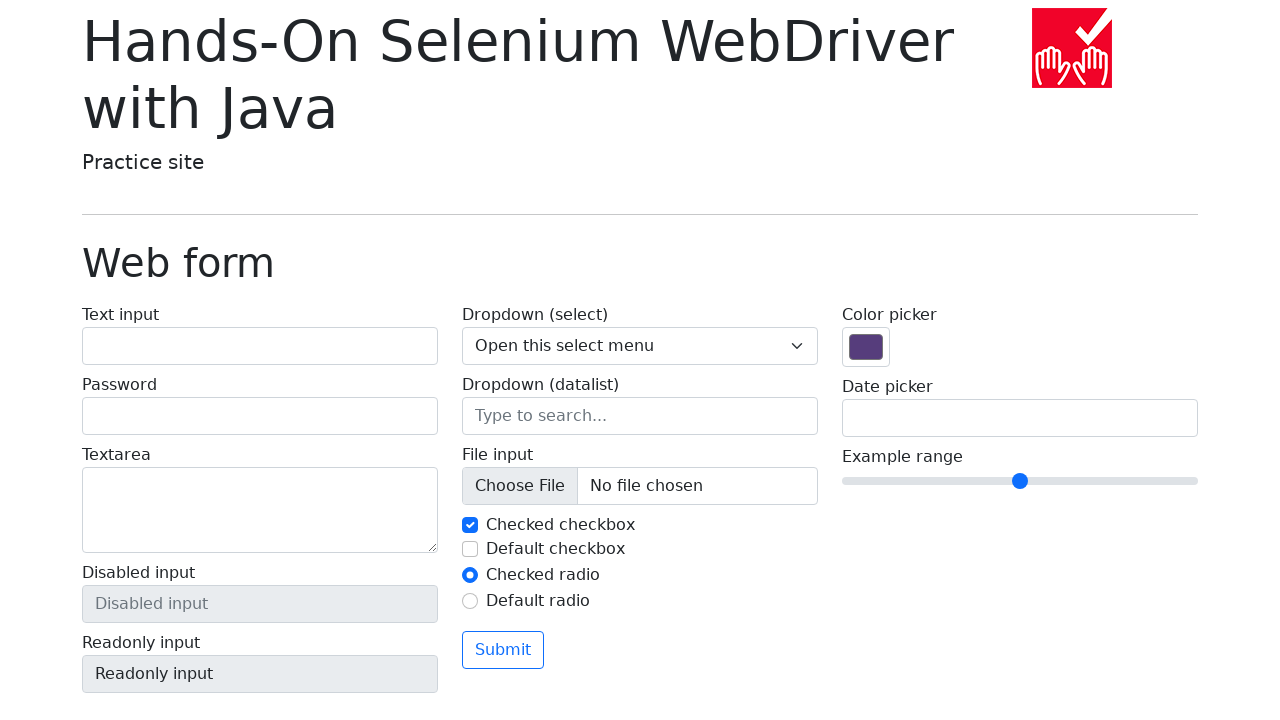

Located range slider element
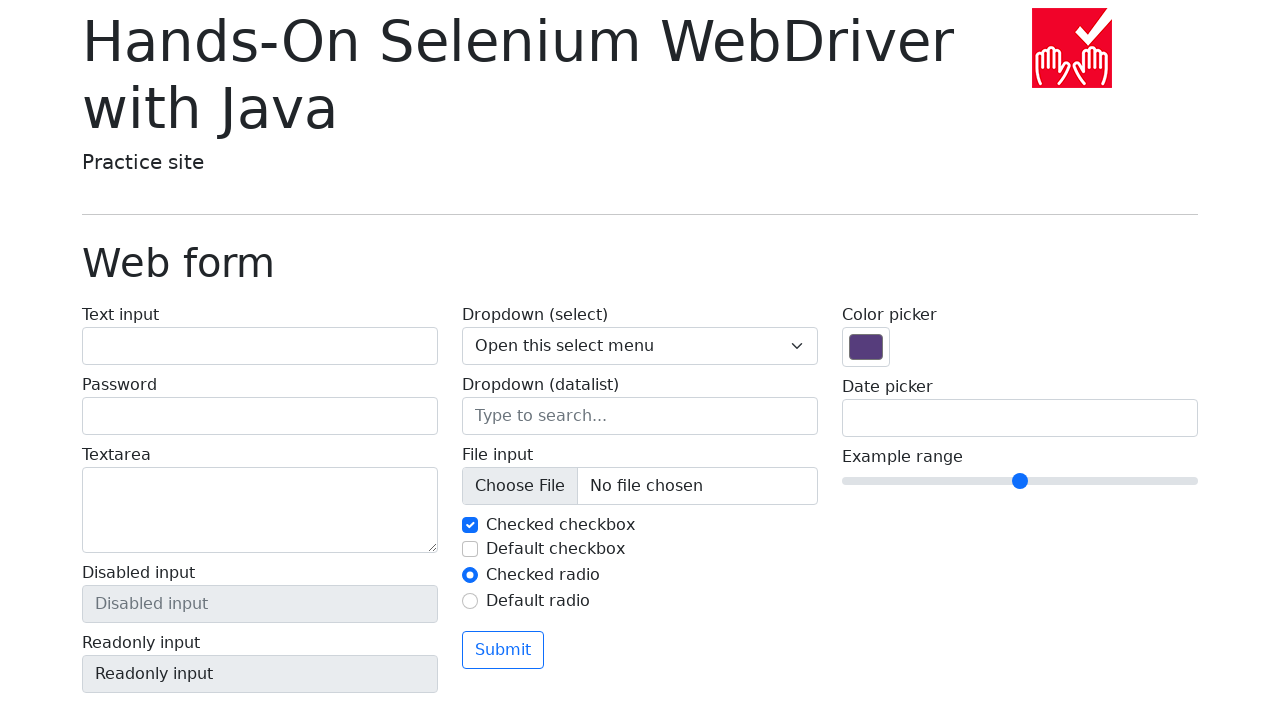

Retrieved initial slider value: 5
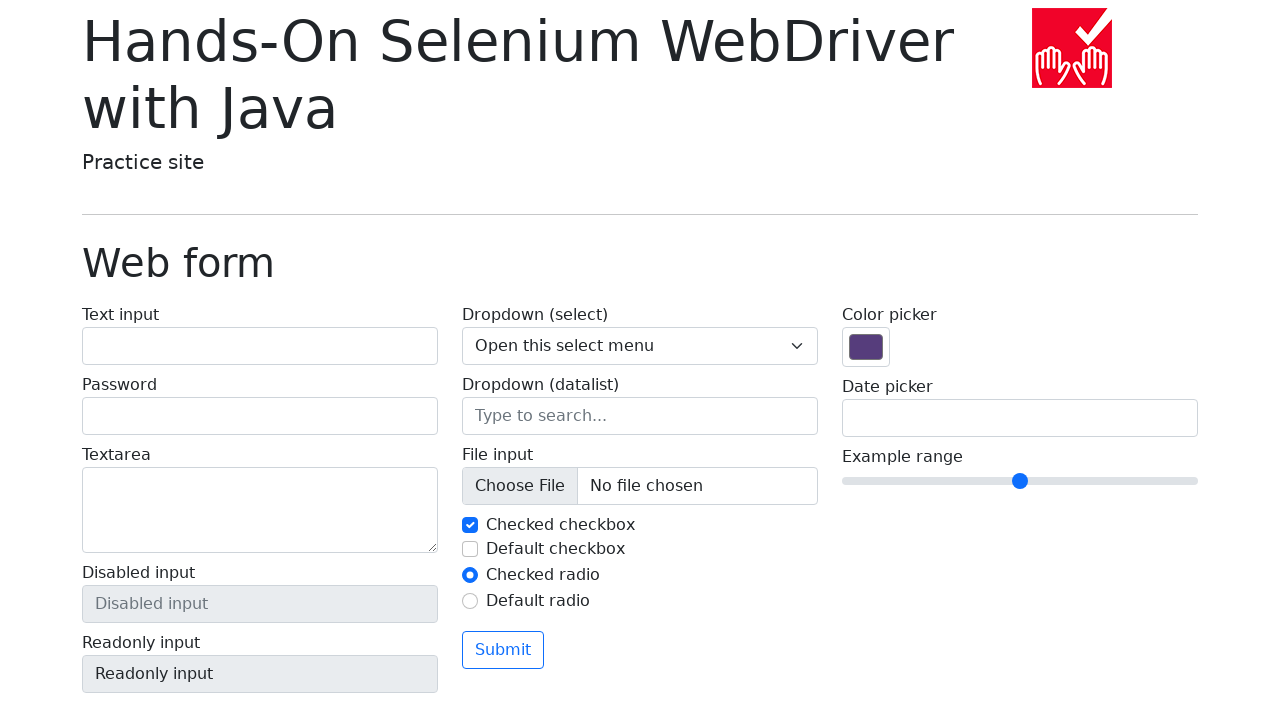

Pressed ArrowRight key on slider (iteration 1/5) on input[name='my-range']
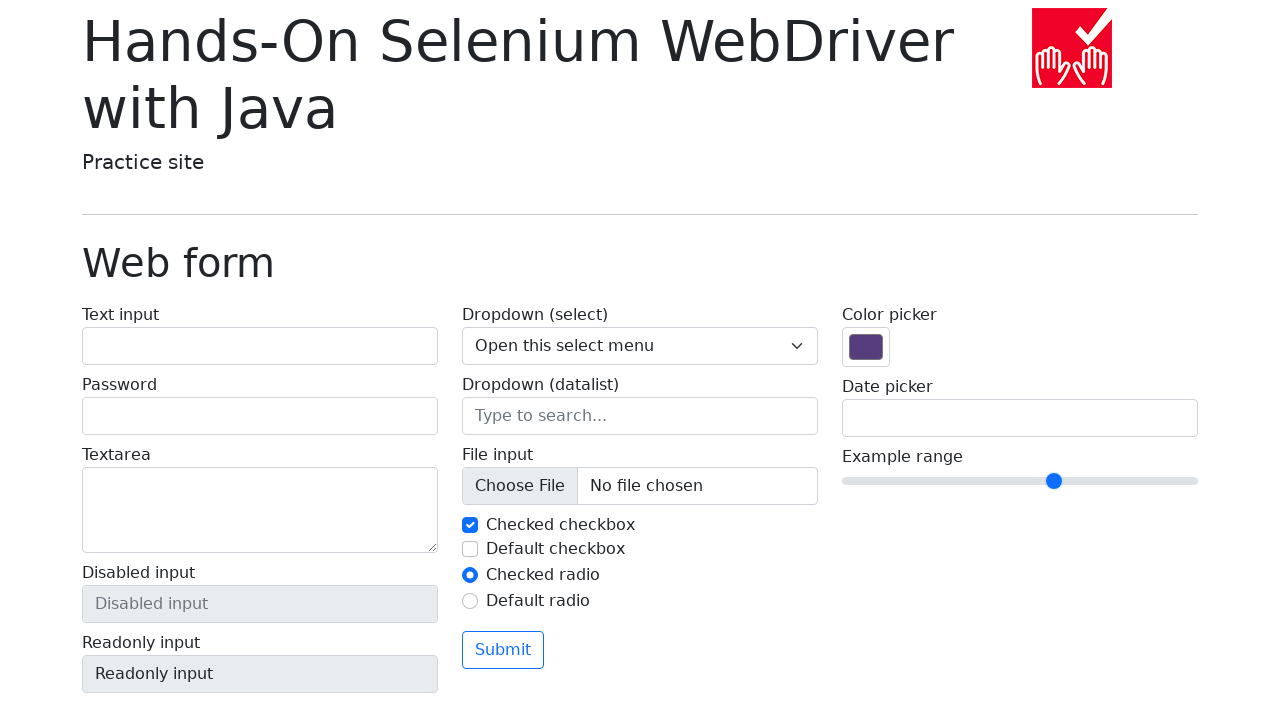

Pressed ArrowRight key on slider (iteration 2/5) on input[name='my-range']
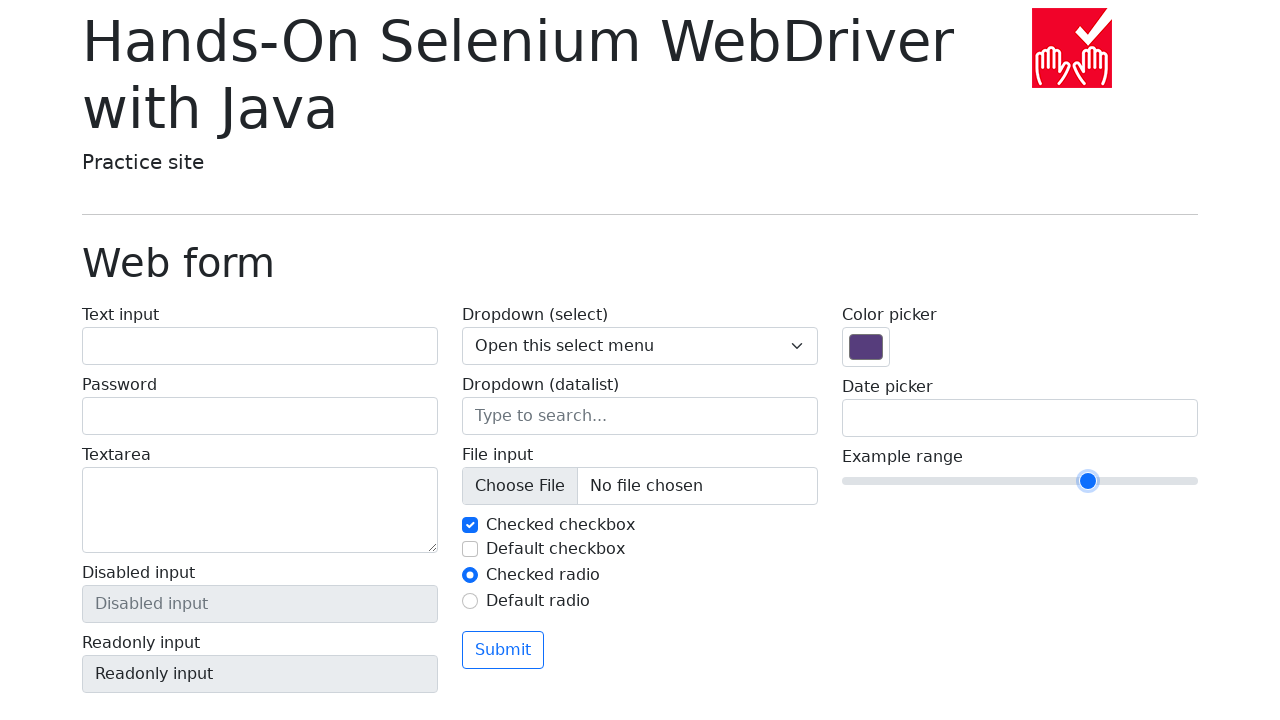

Pressed ArrowRight key on slider (iteration 3/5) on input[name='my-range']
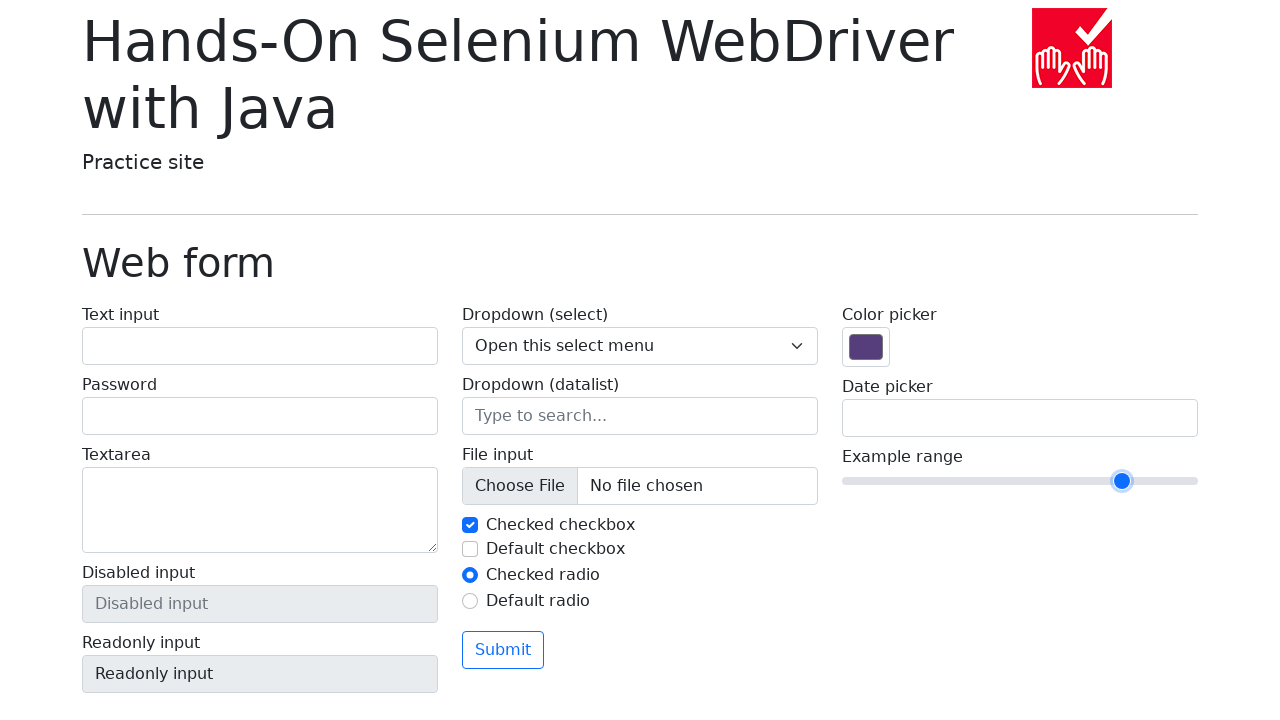

Pressed ArrowRight key on slider (iteration 4/5) on input[name='my-range']
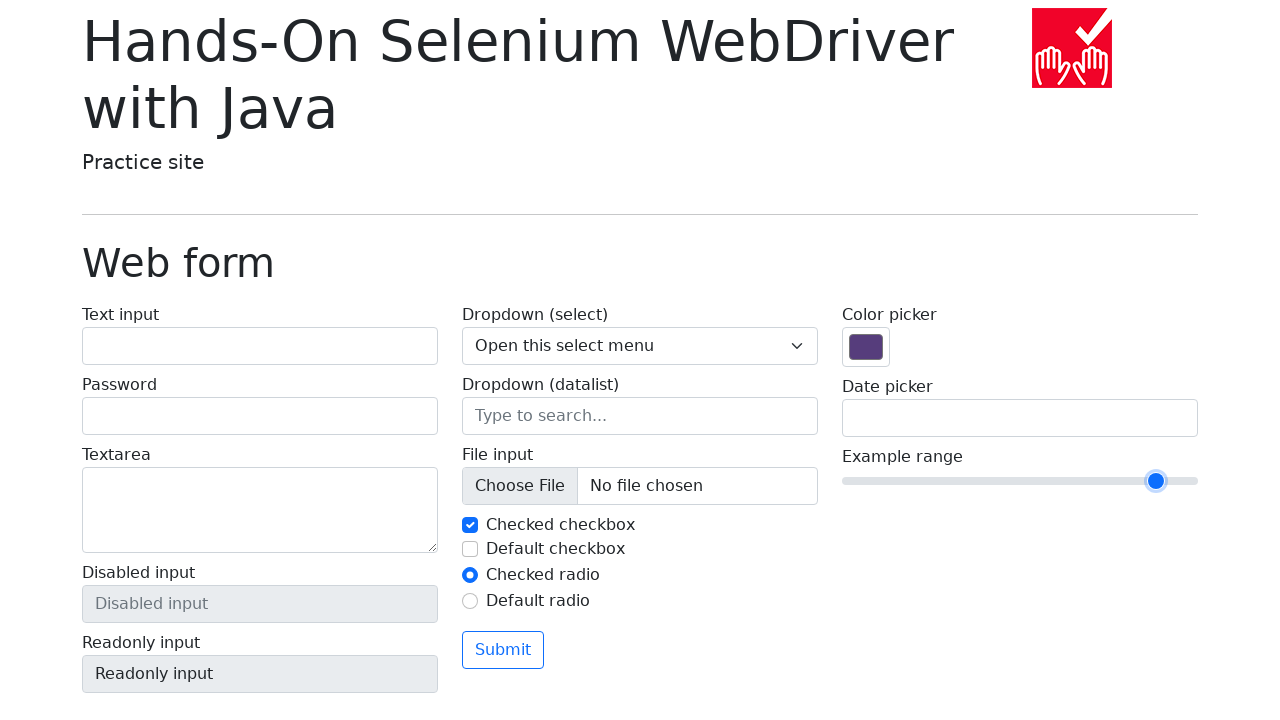

Pressed ArrowRight key on slider (iteration 5/5) on input[name='my-range']
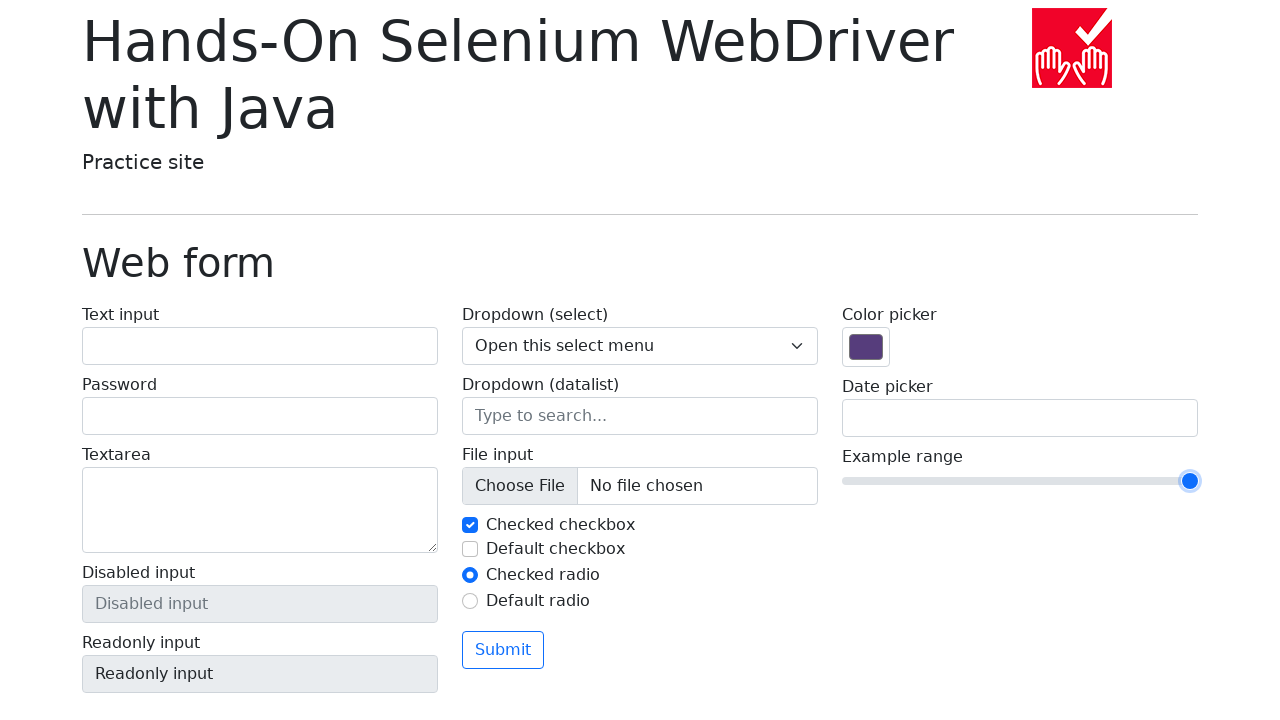

Retrieved slider value after moving right: 10
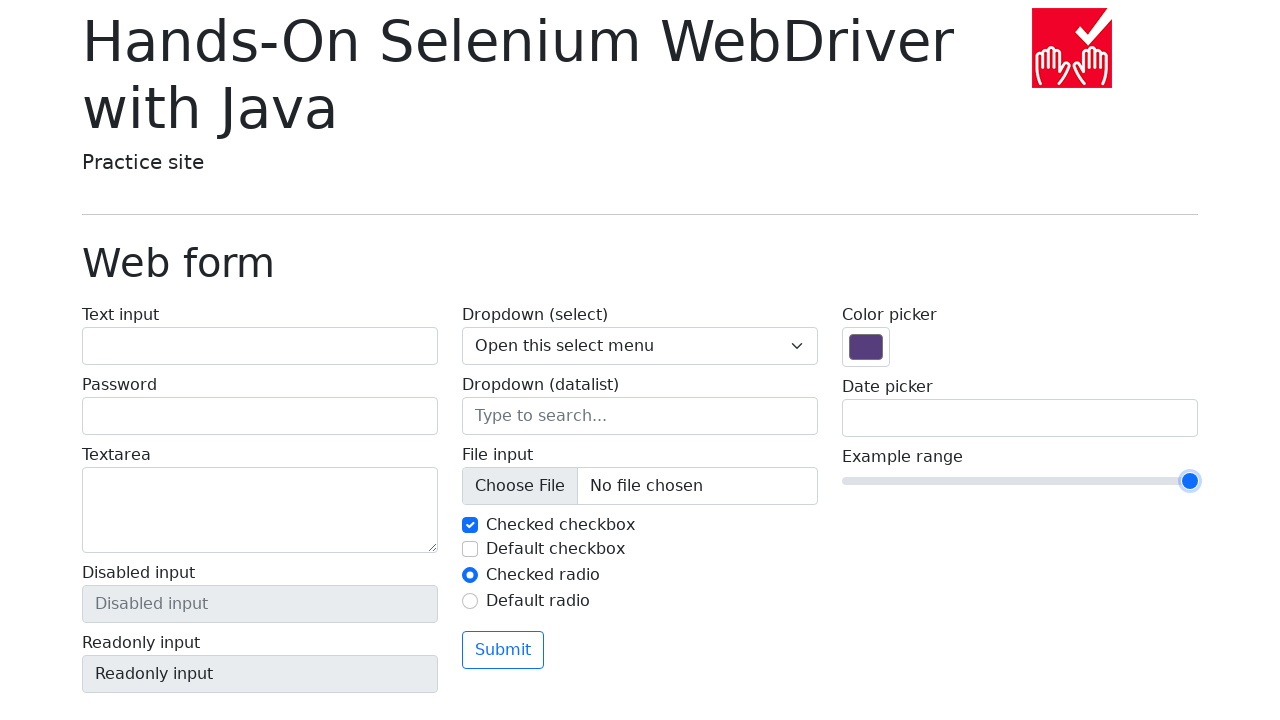

Verified slider value changed from 5 to 10
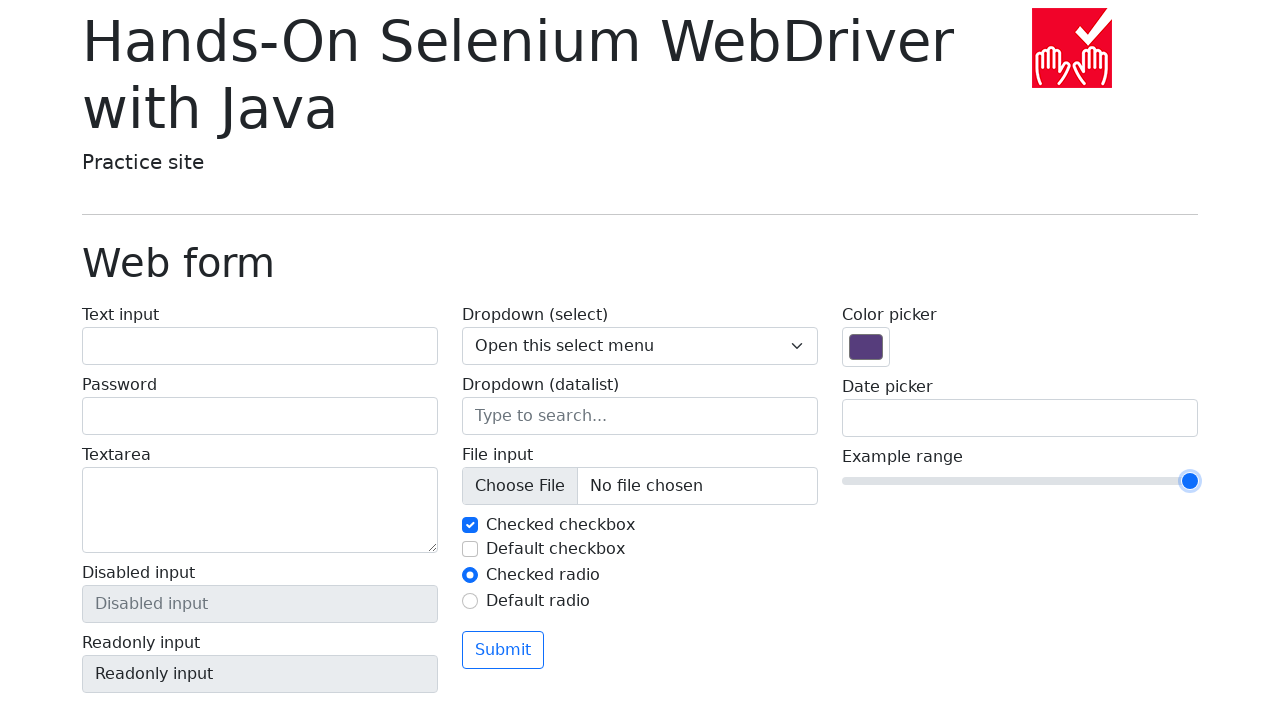

Pressed ArrowLeft key on slider (iteration 1/5) on input[name='my-range']
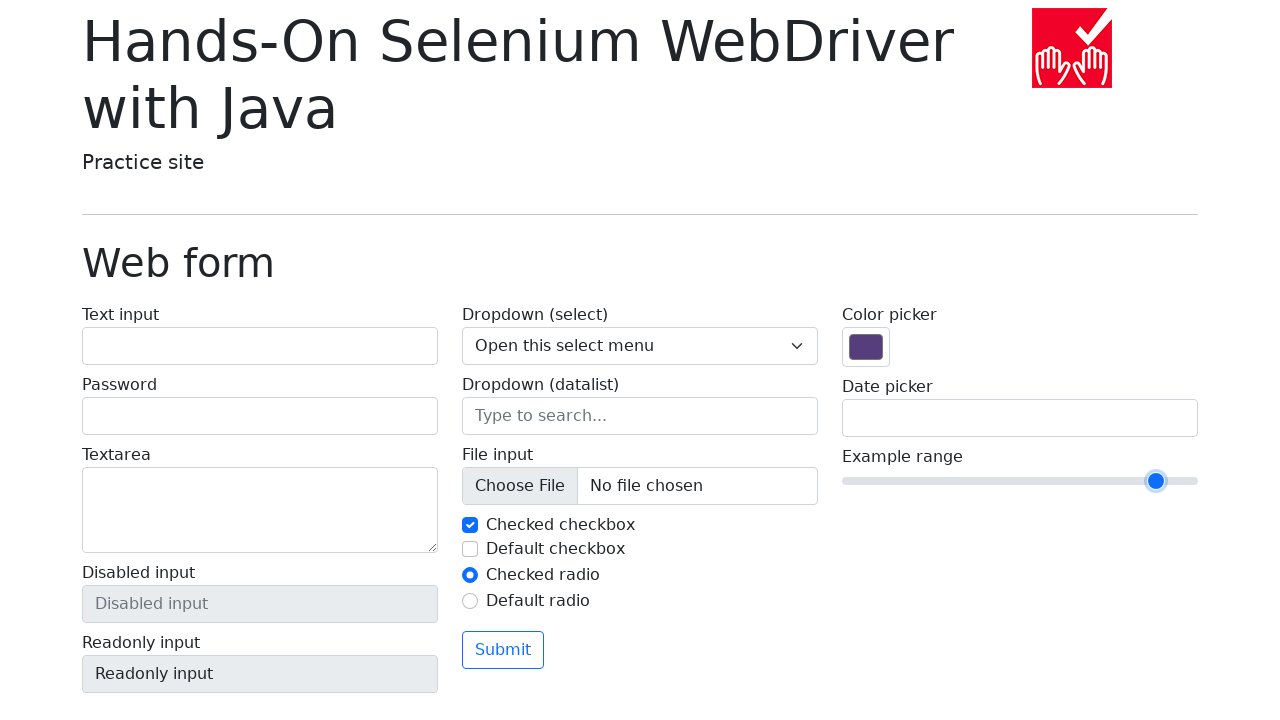

Pressed ArrowLeft key on slider (iteration 2/5) on input[name='my-range']
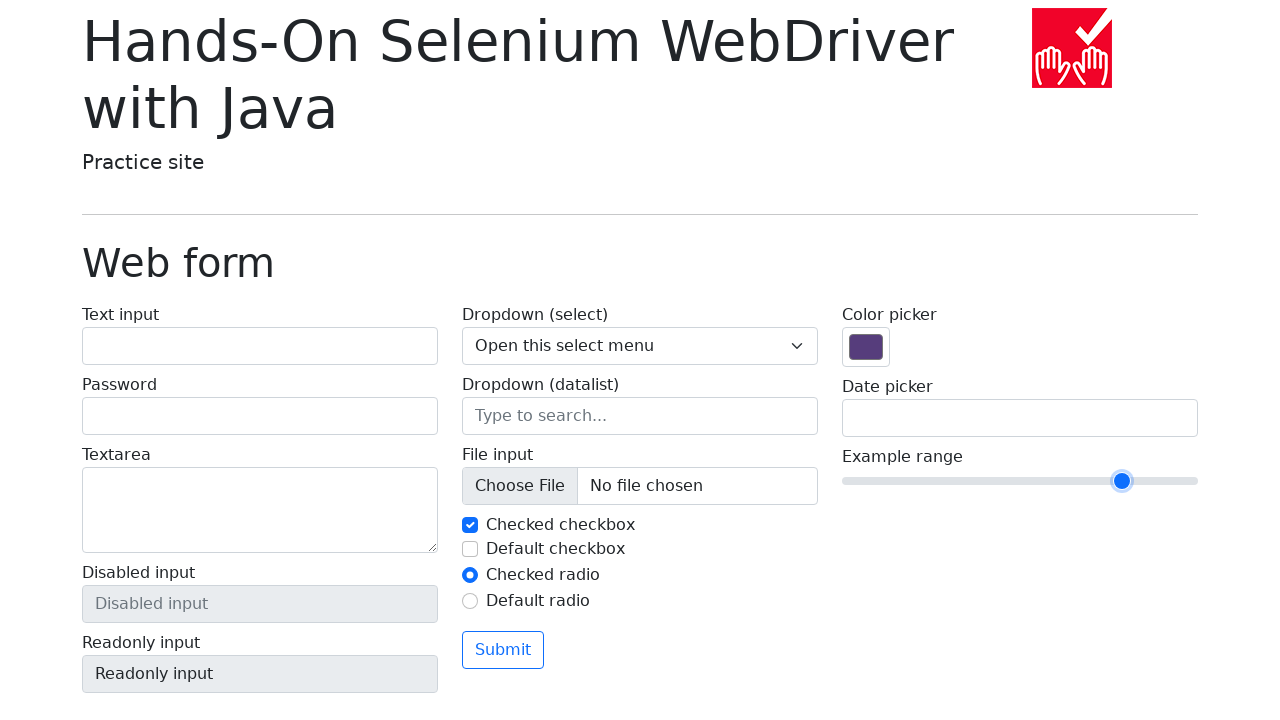

Pressed ArrowLeft key on slider (iteration 3/5) on input[name='my-range']
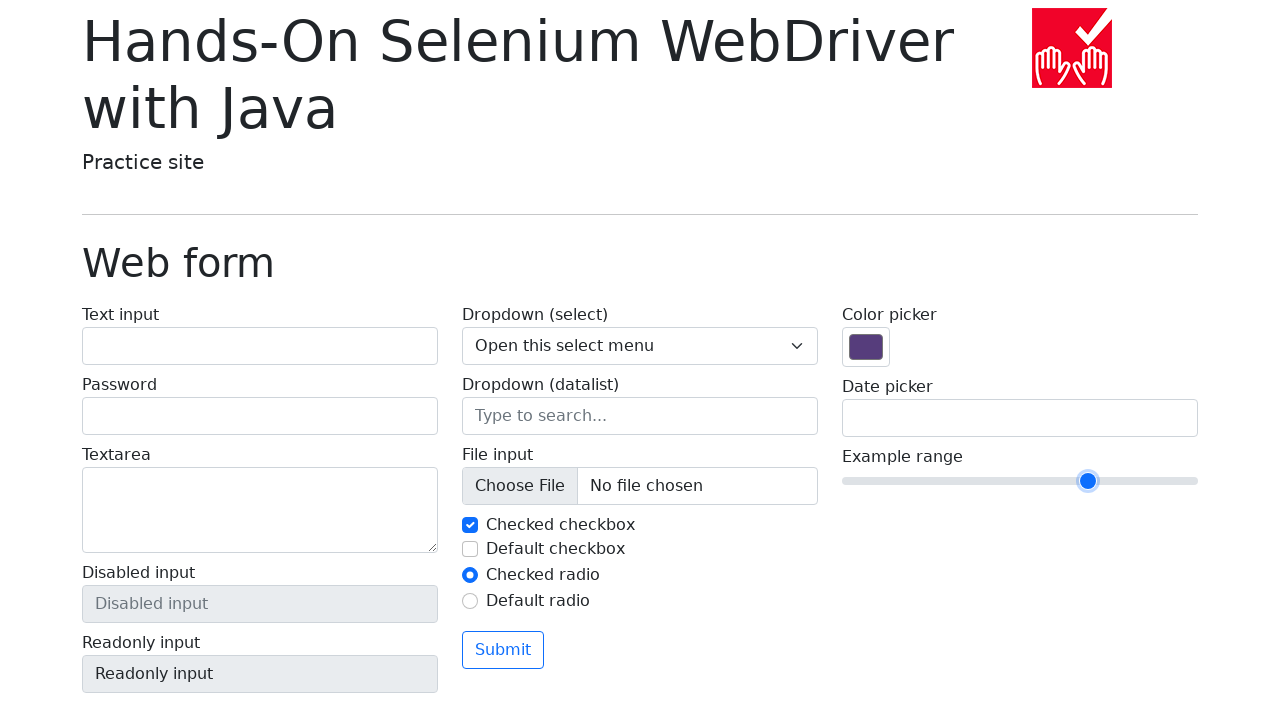

Pressed ArrowLeft key on slider (iteration 4/5) on input[name='my-range']
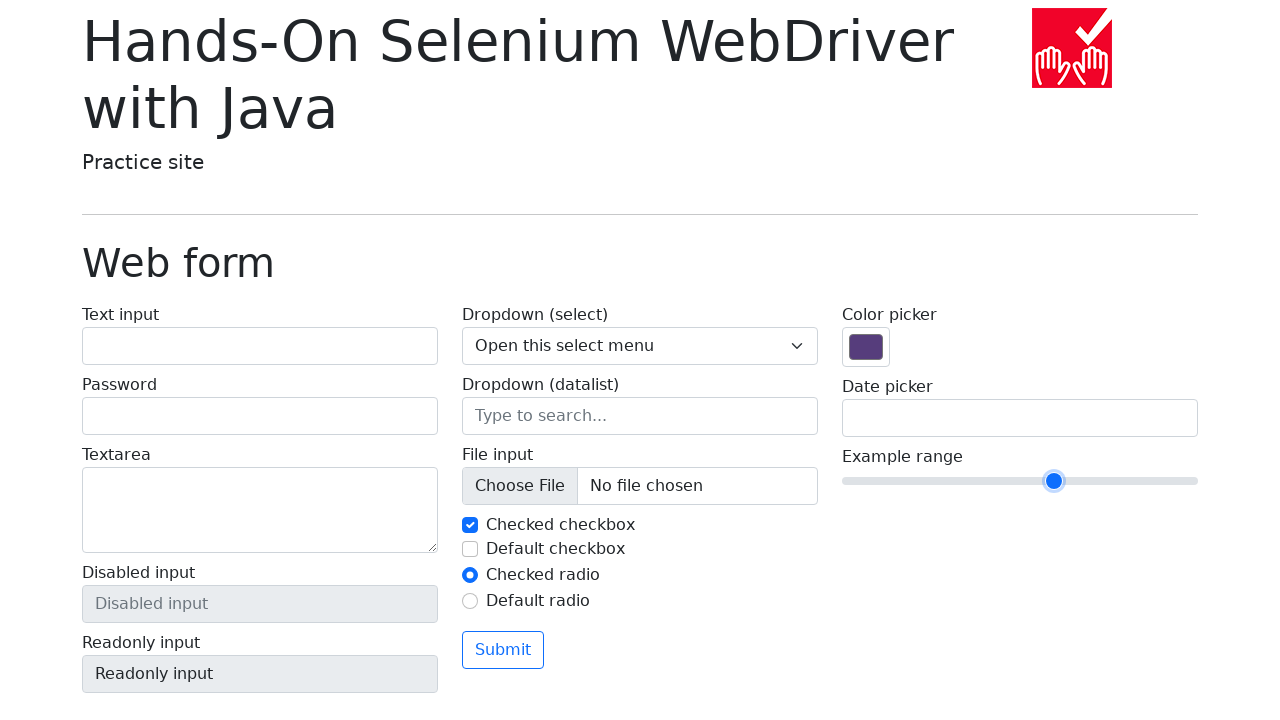

Pressed ArrowLeft key on slider (iteration 5/5) on input[name='my-range']
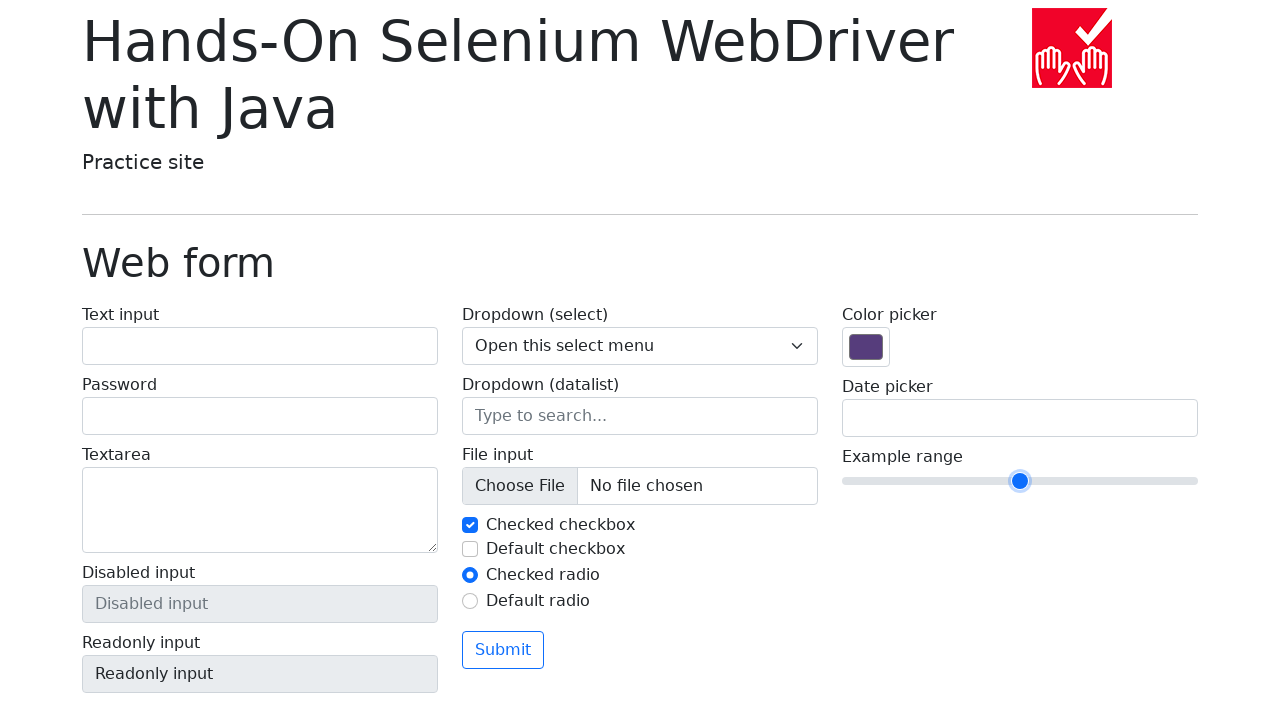

Retrieved final slider value: 5
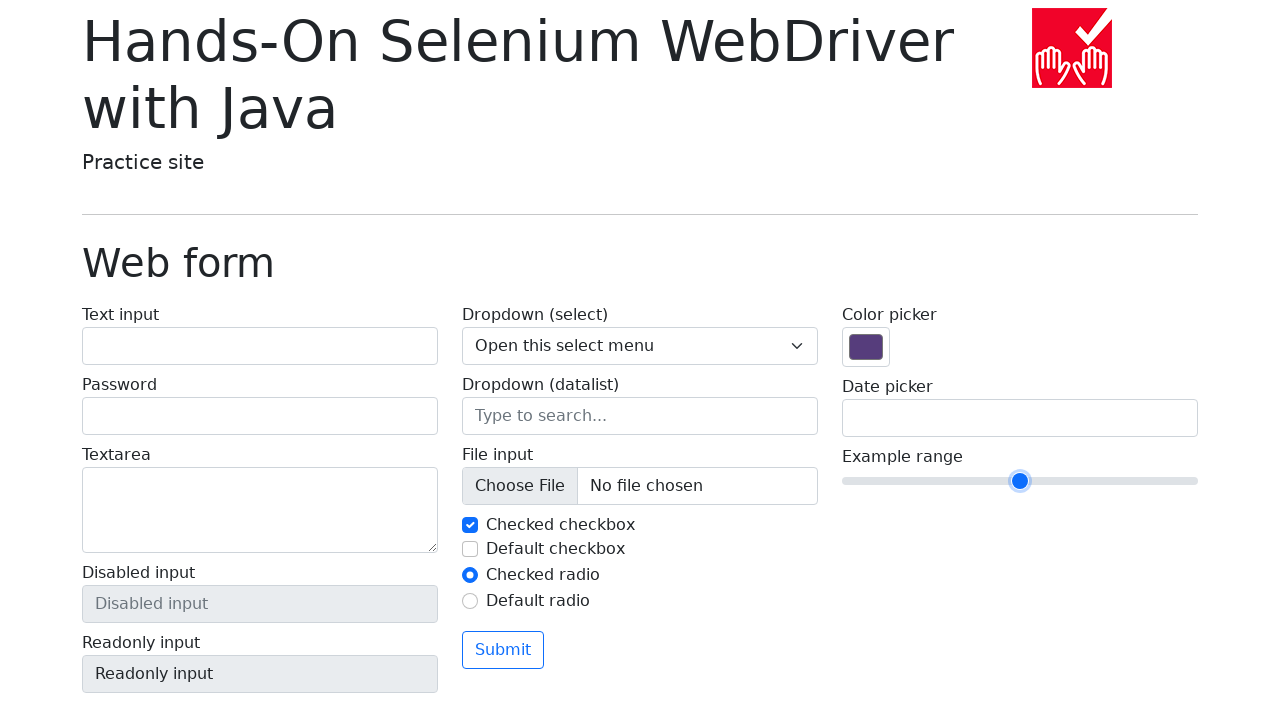

Verified slider returned to initial value: 5
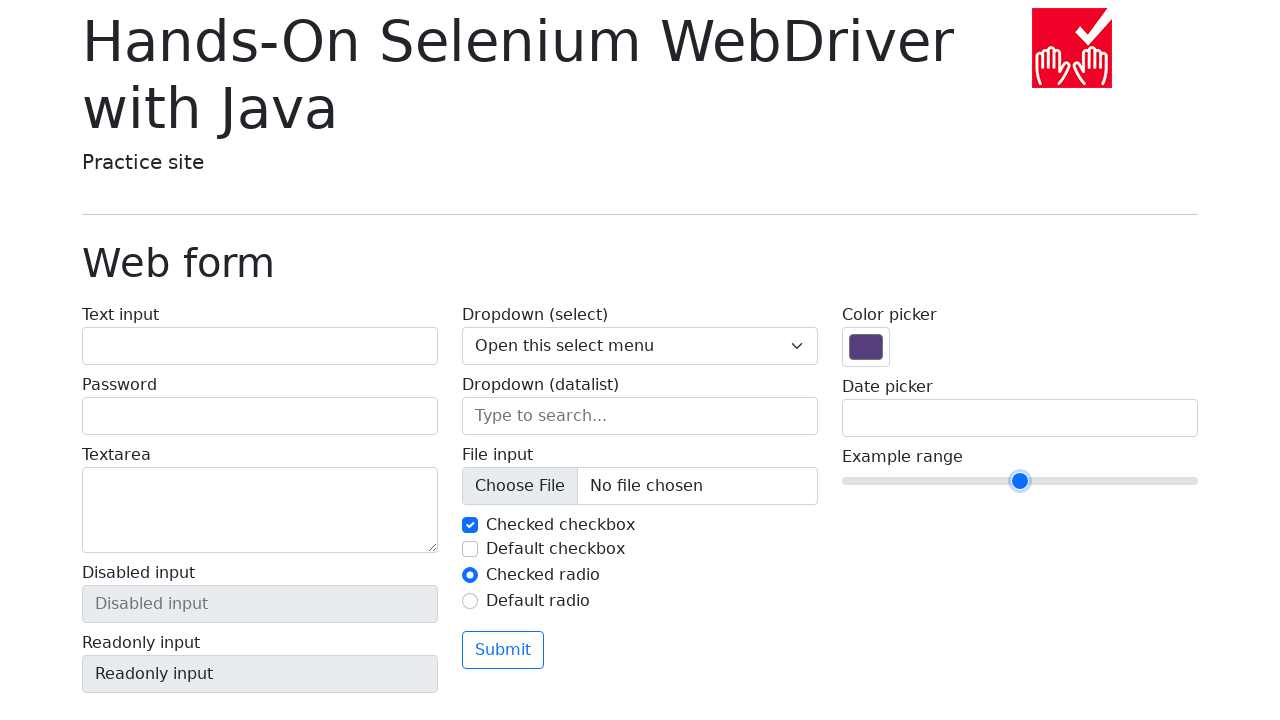

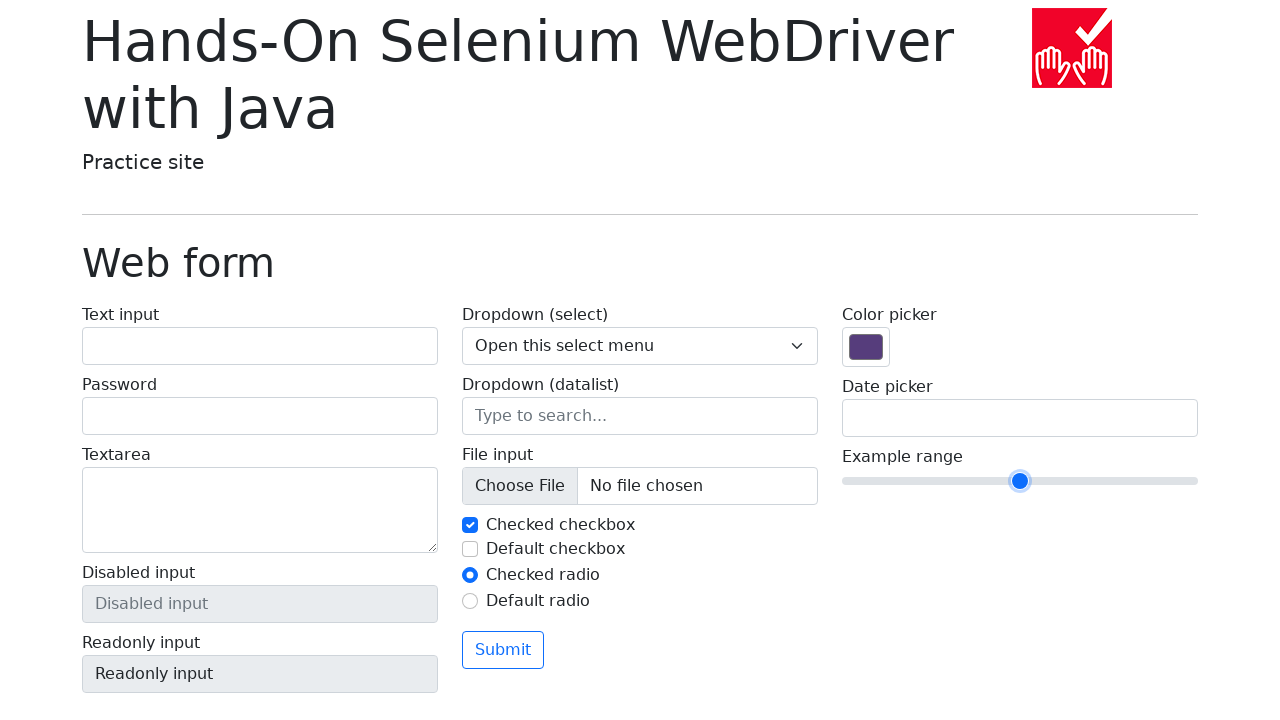